Tests X-axis restricted dragging by clicking the Axis Restricted tab and attempting to drag a box with both X and Y offset

Starting URL: https://demoqa.com/dragabble

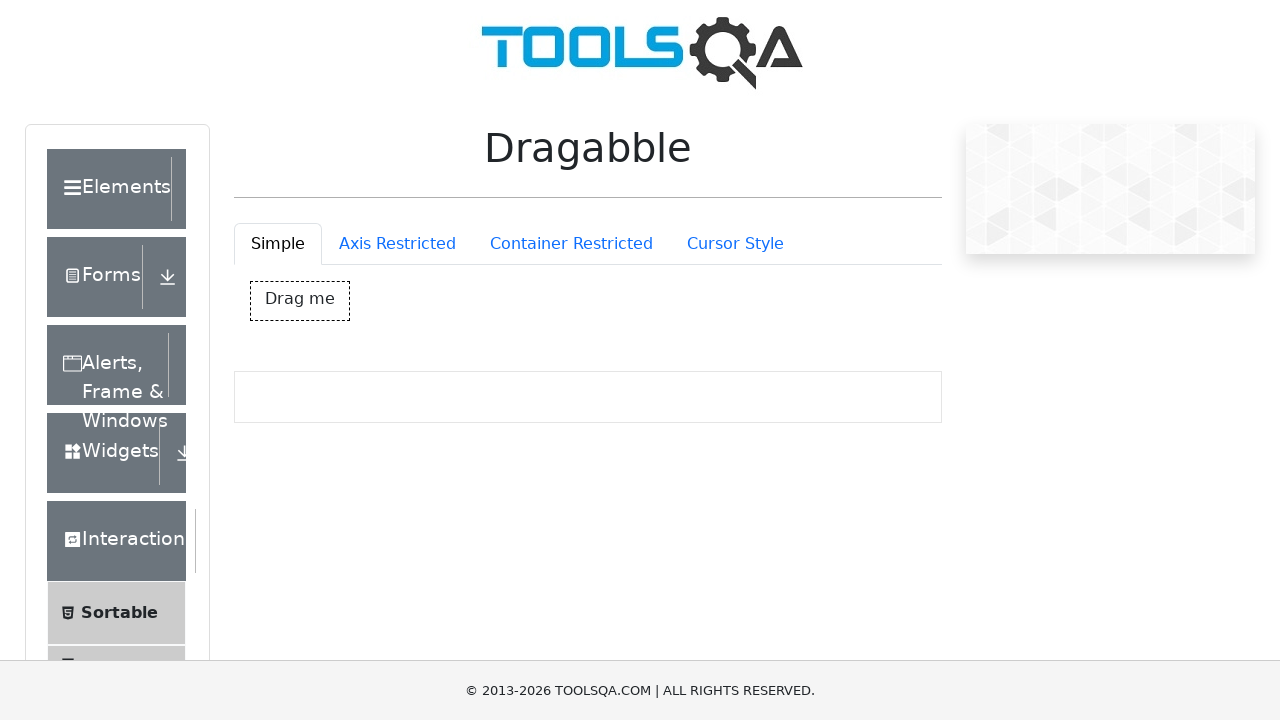

Clicked on Axis Restricted tab at (397, 244) on #draggableExample-tab-axisRestriction
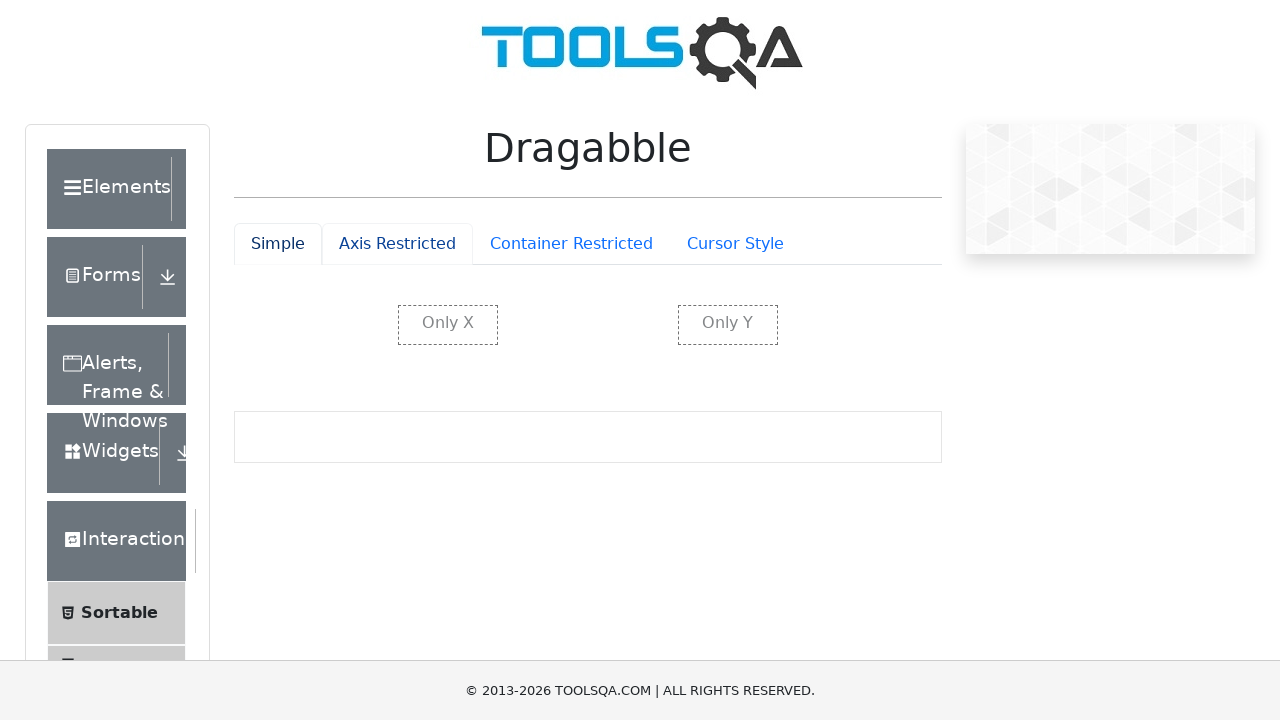

X-axis restricted box element loaded
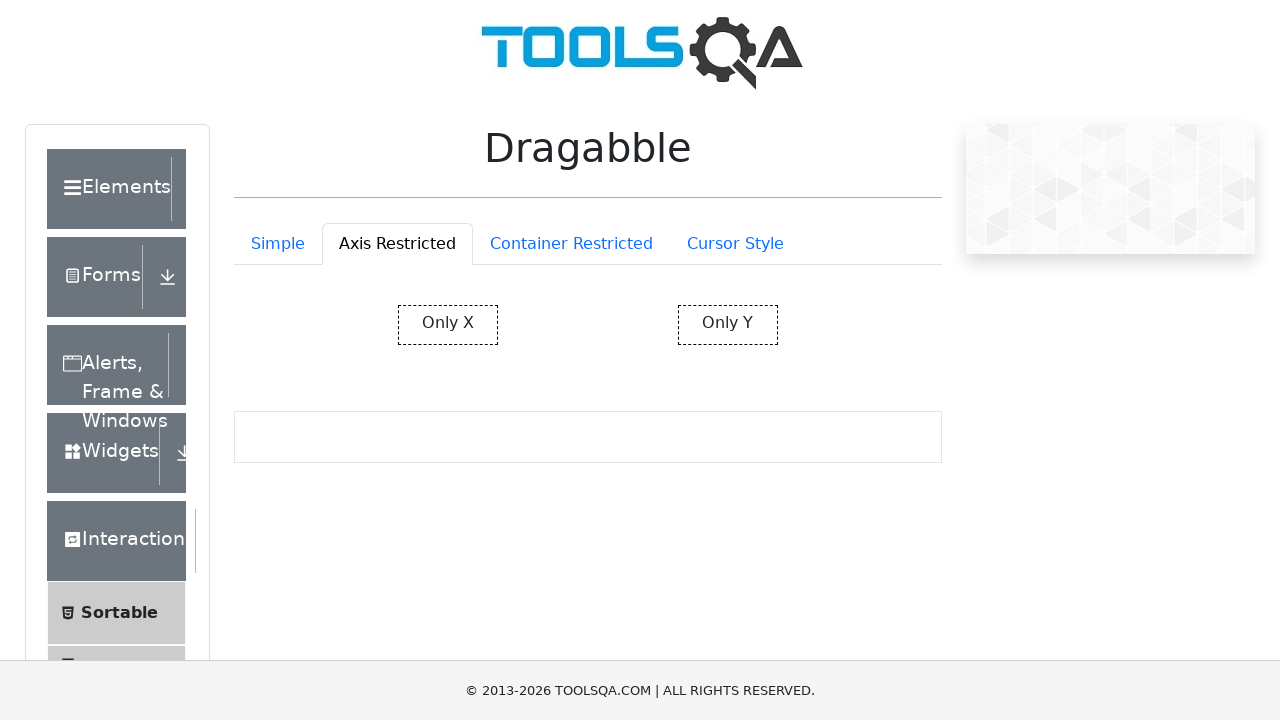

Located X-axis restricted draggable box
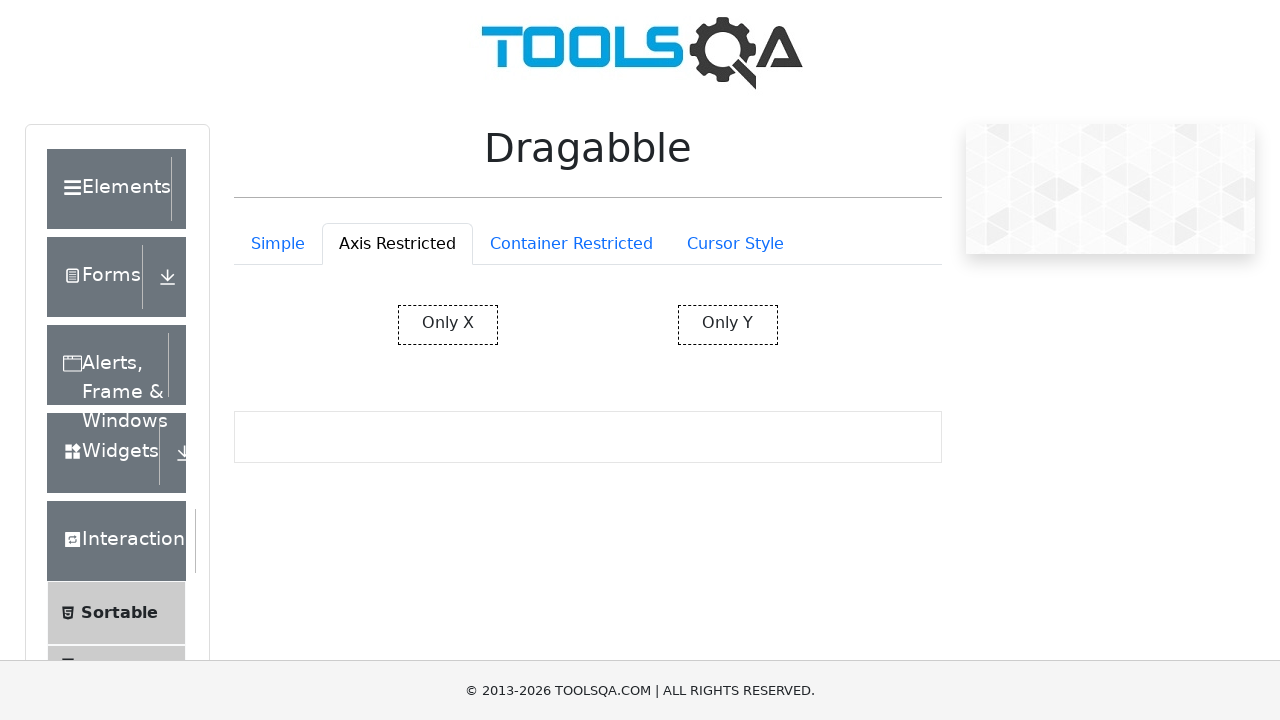

Retrieved bounding box coordinates of restricted box
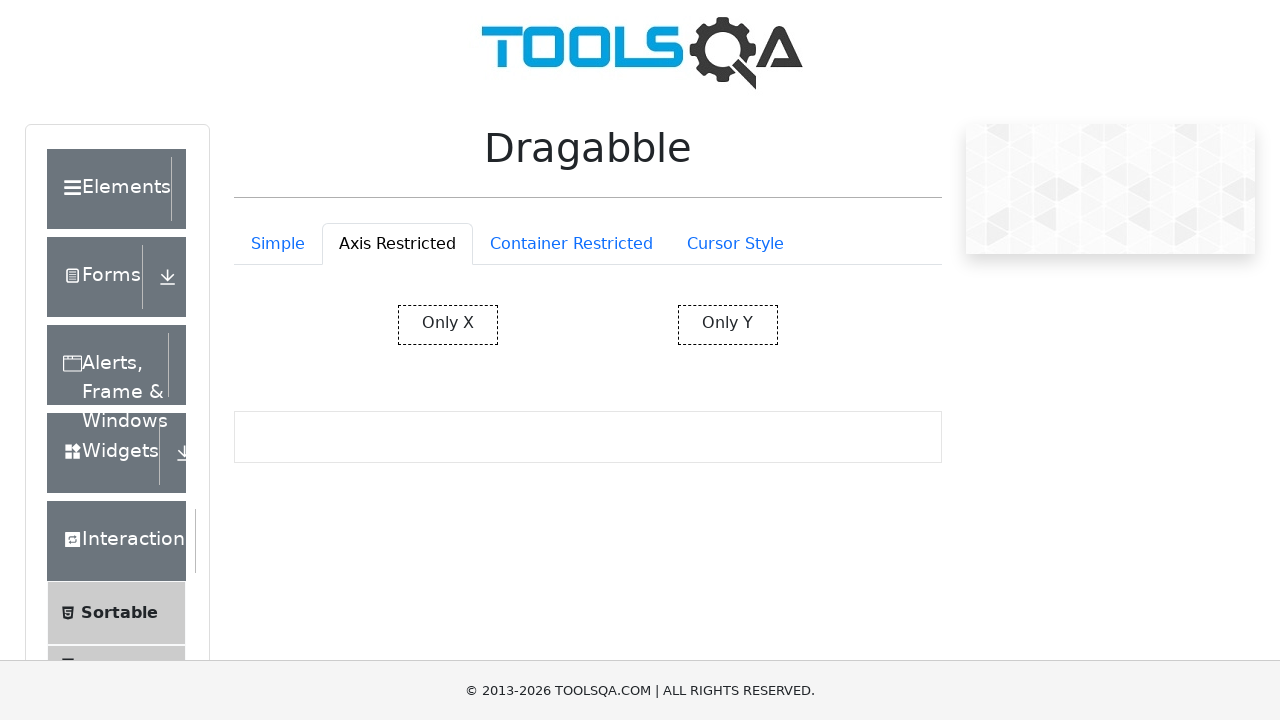

Moved mouse to center of X-restricted box at (448, 325)
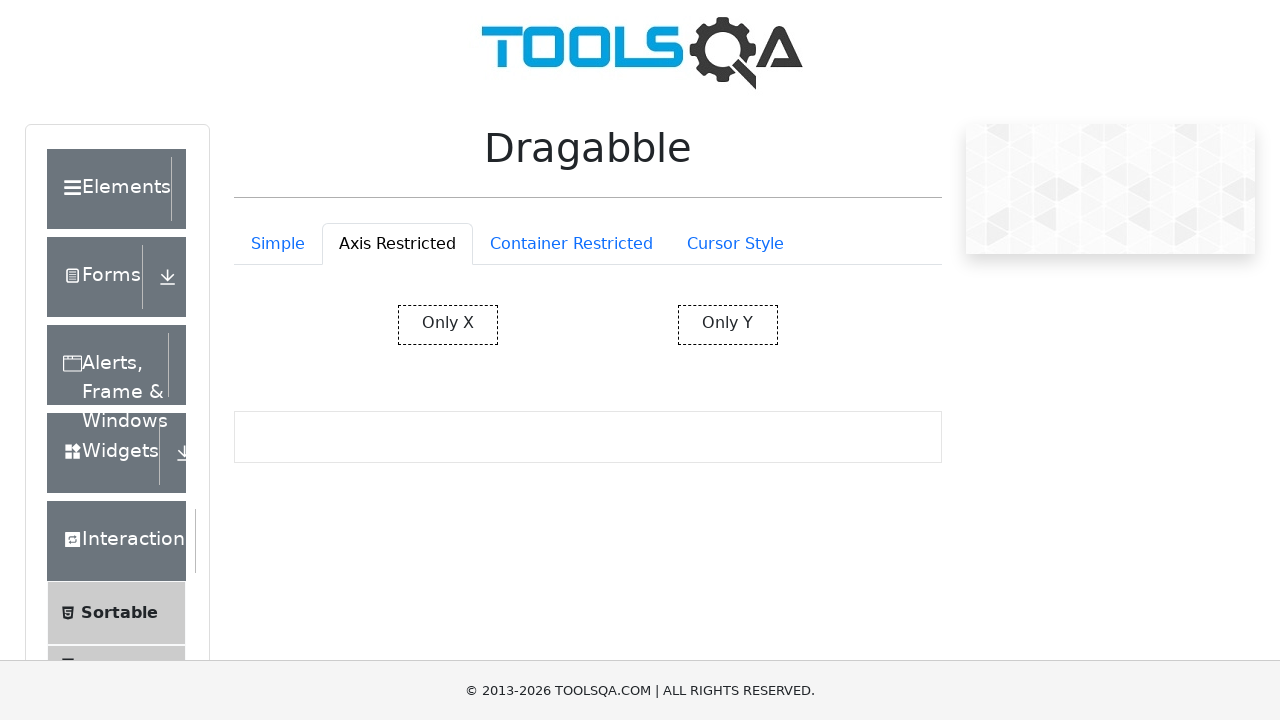

Pressed mouse button down to start drag at (448, 325)
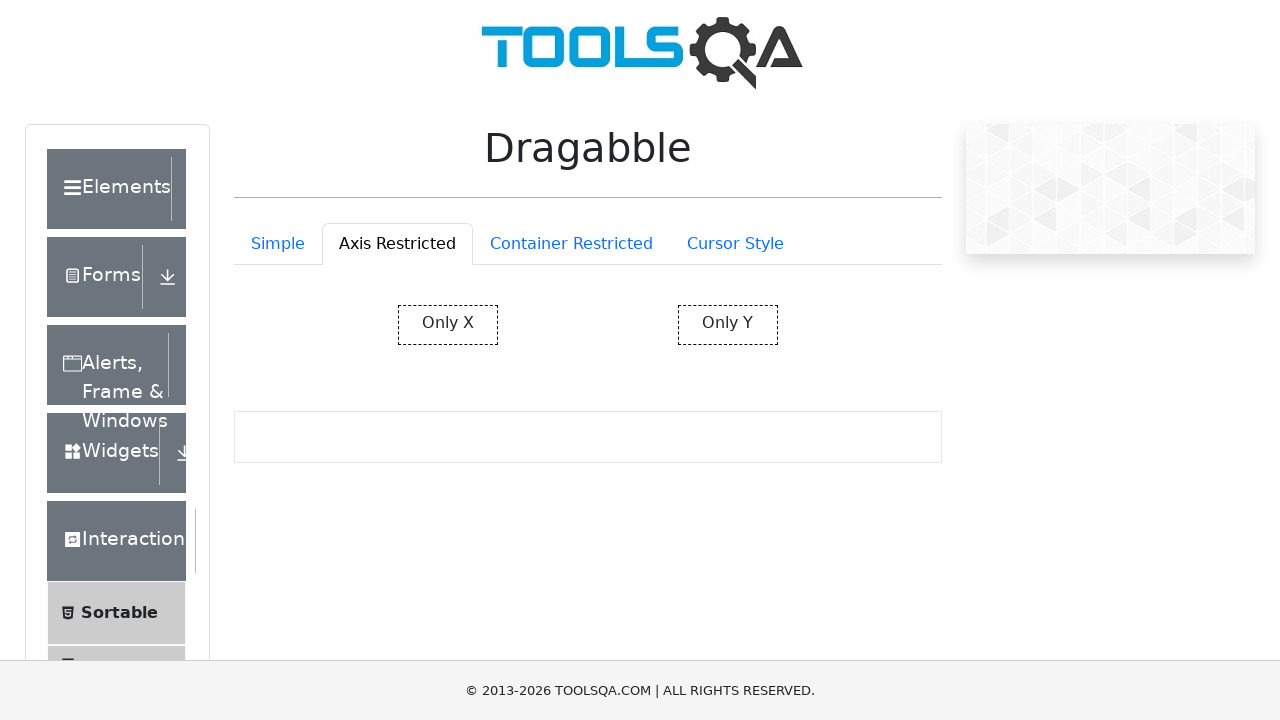

Moved mouse to target position with X offset +280 and Y offset +80 at (728, 405)
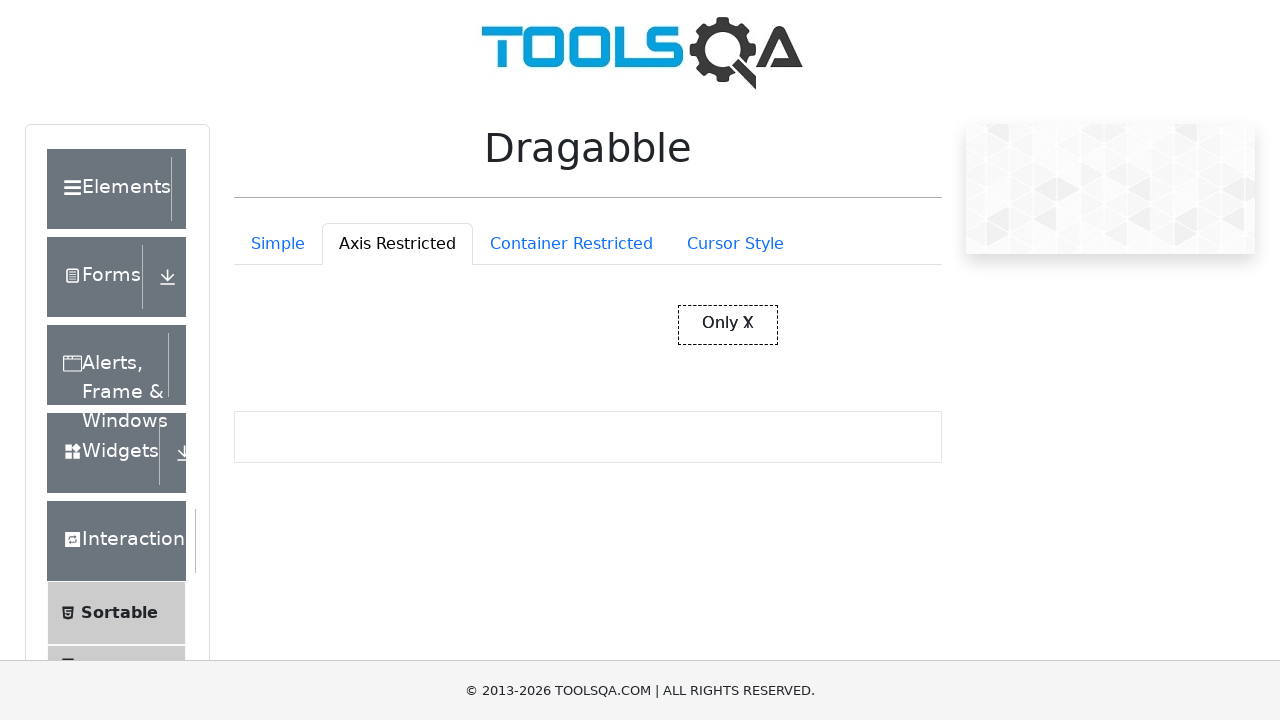

Released mouse button to complete drag operation on X-axis restricted box at (728, 405)
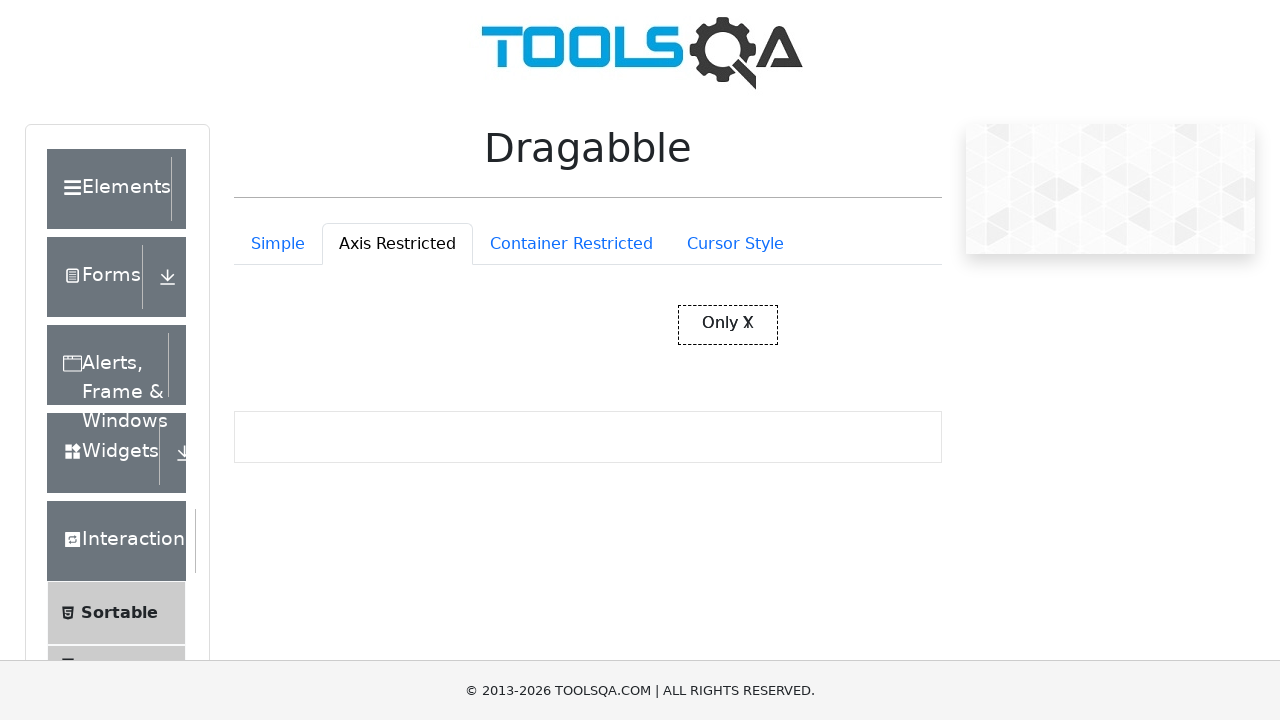

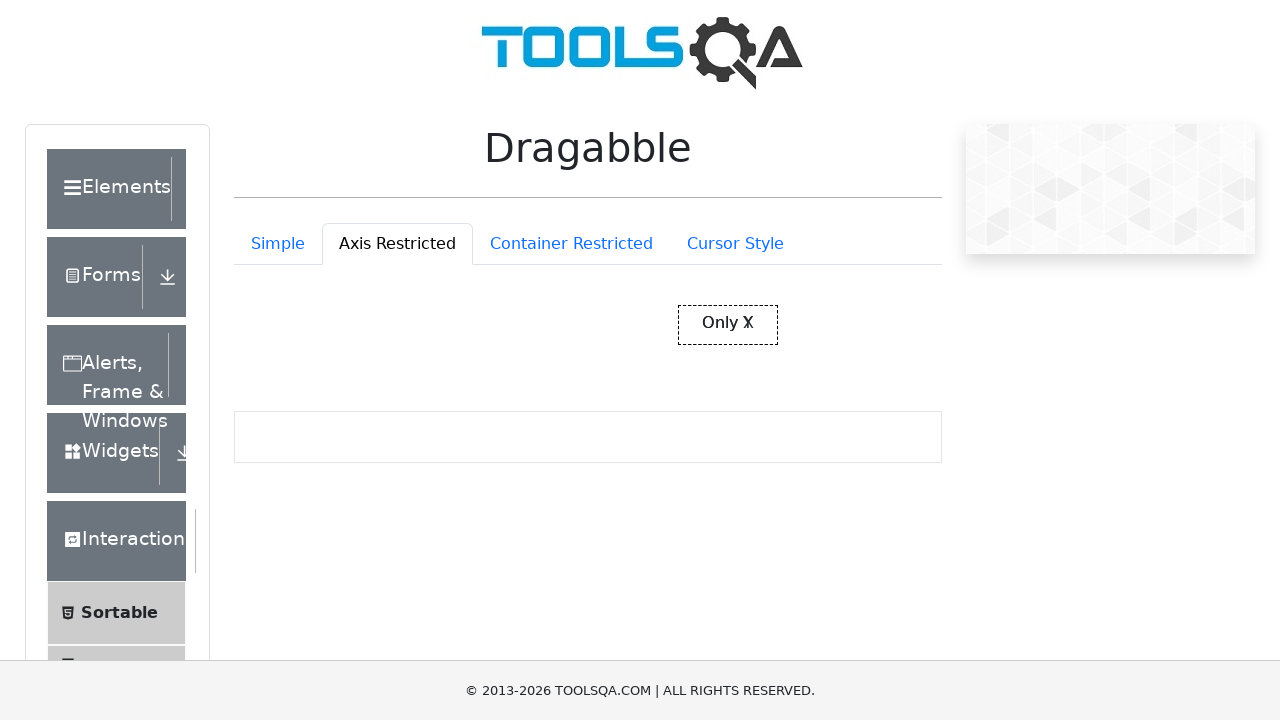